Navigates to the FreeCRM classic page and verifies the page loads successfully

Starting URL: https://classic.freecrm.com/index.html?e=1

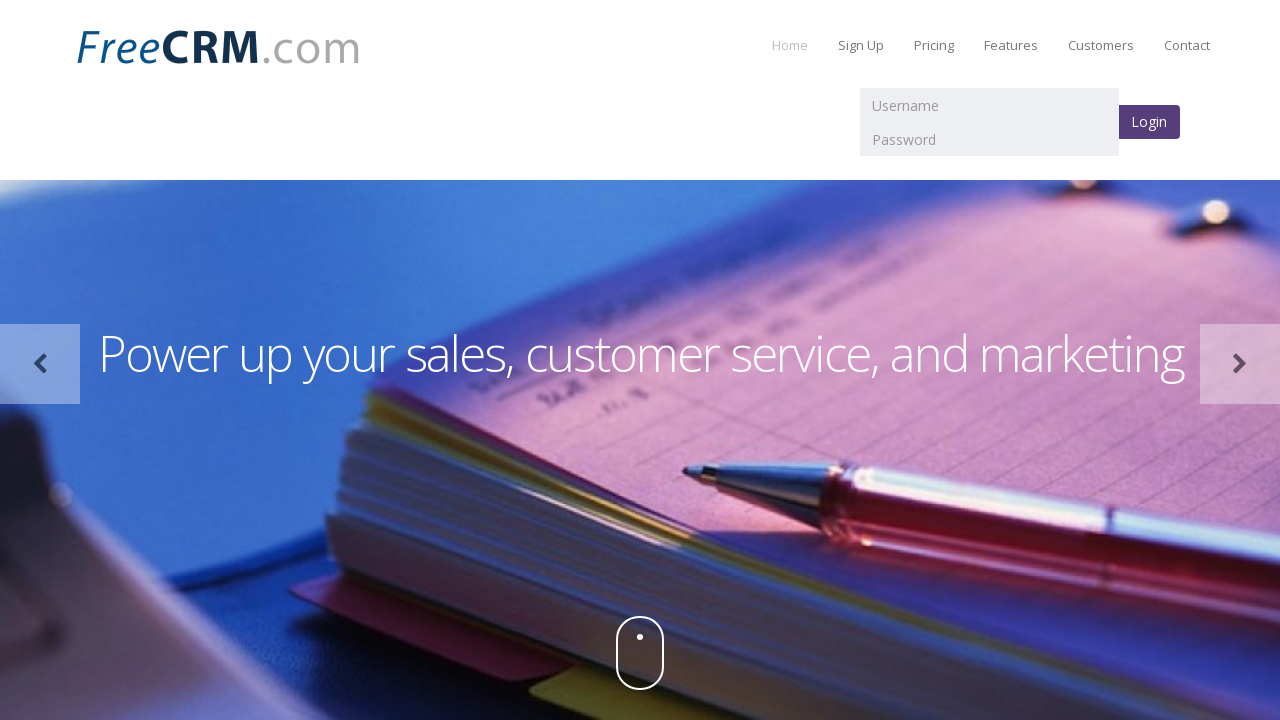

FreeCRM classic page loaded successfully
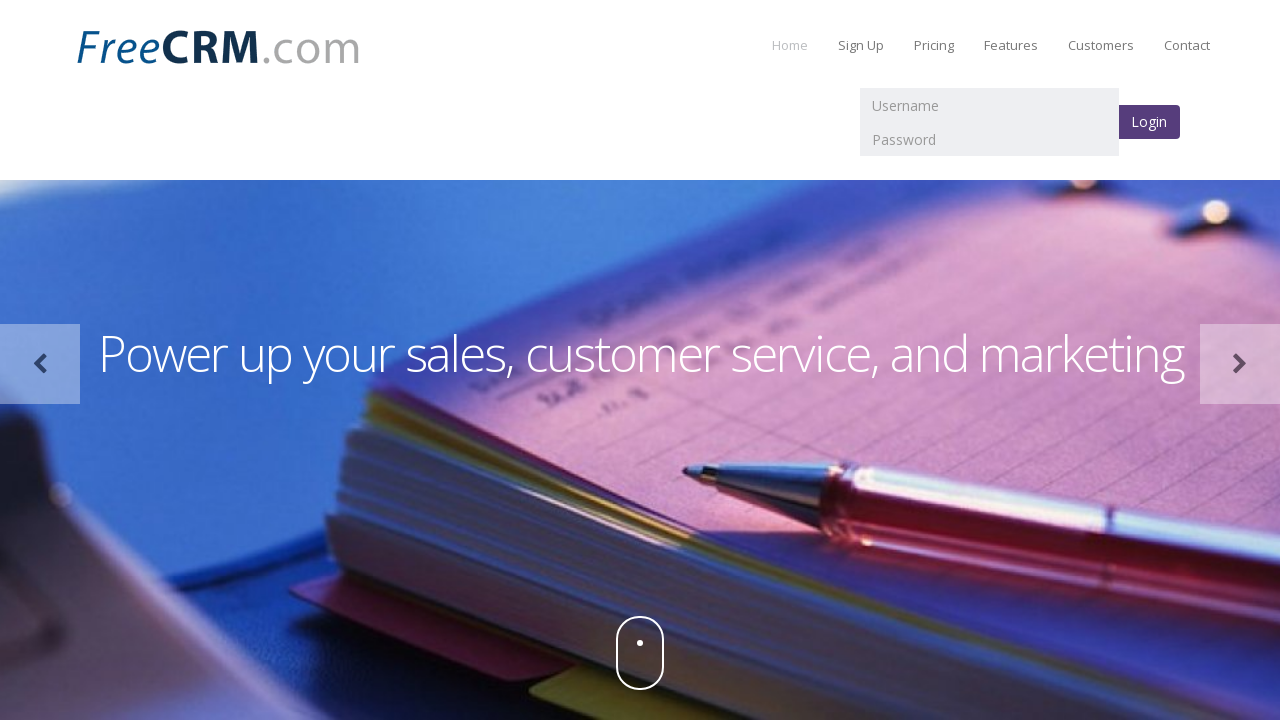

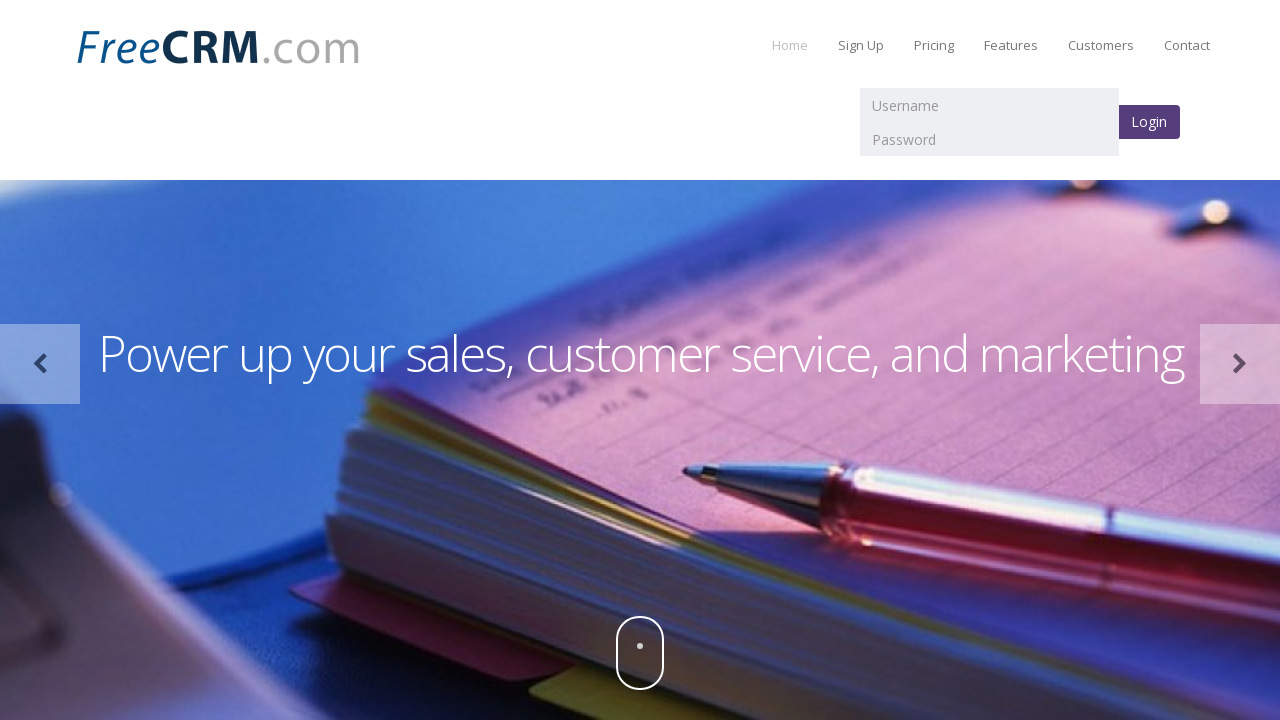